Tests second radio button by clicking it to select it

Starting URL: https://www.selenium.dev/selenium/web/web-form.html

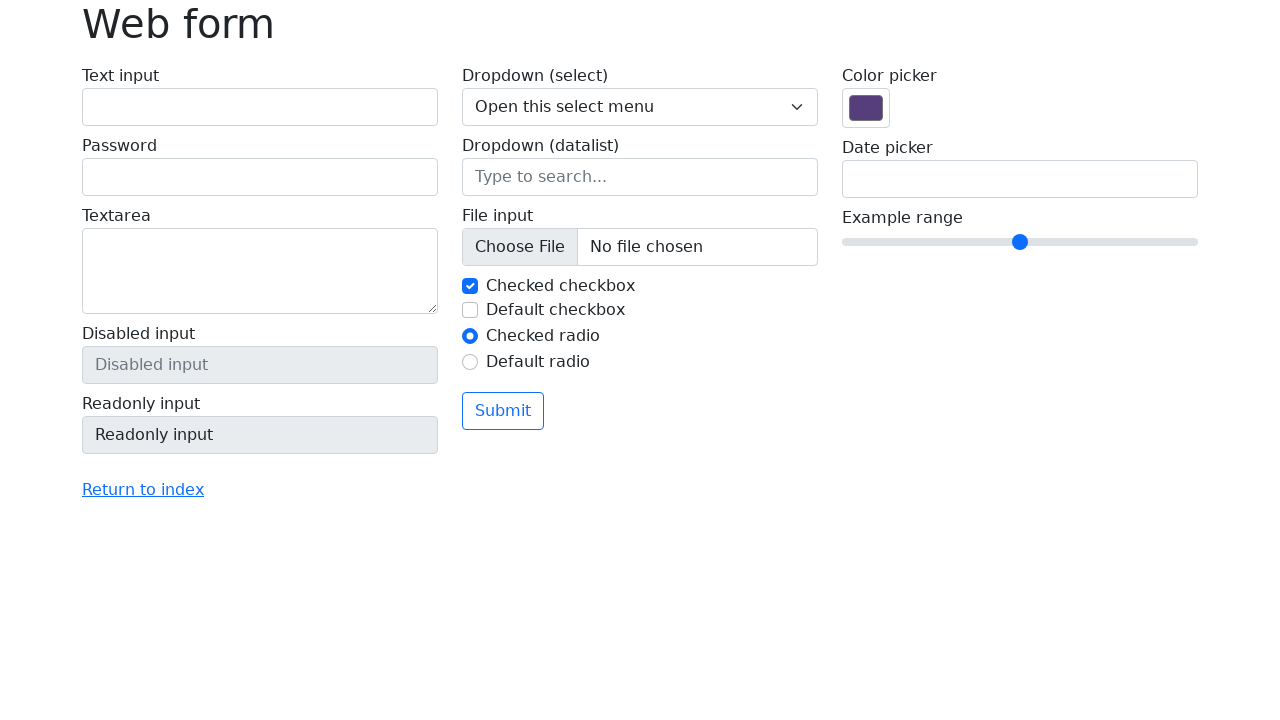

Navigated to web form page
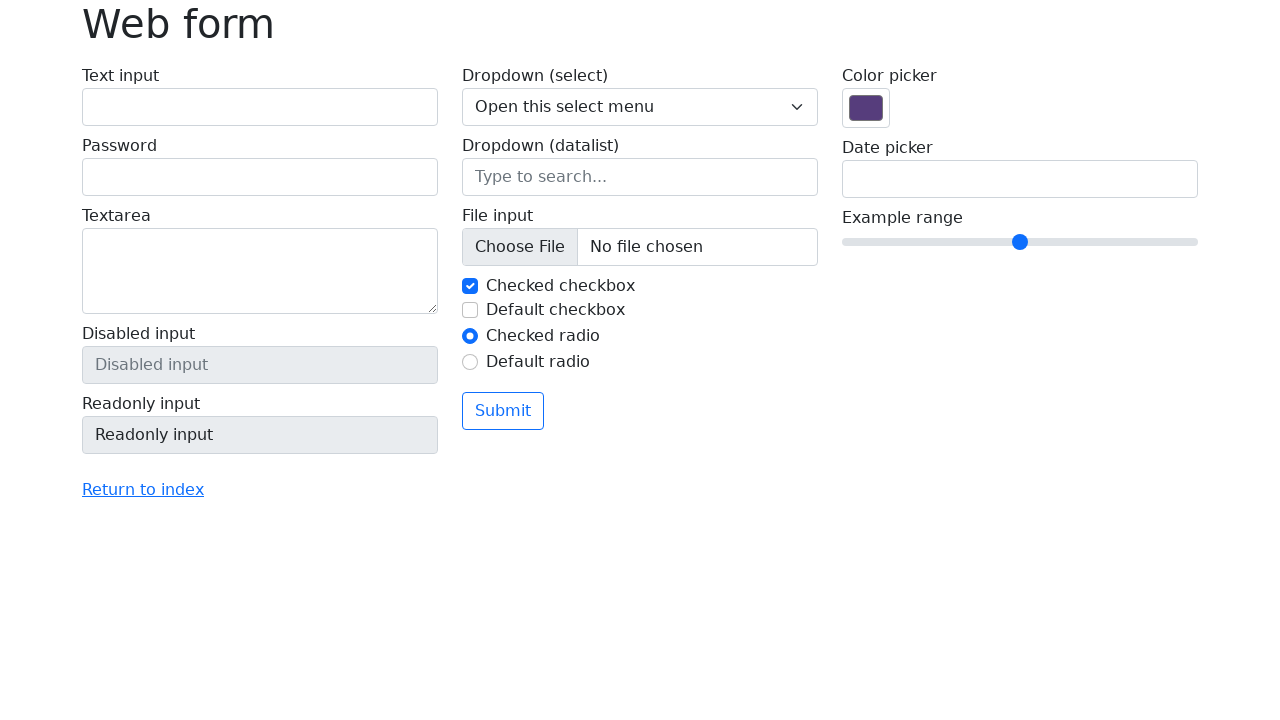

Clicked second radio button to select it at (470, 362) on #my-radio-2
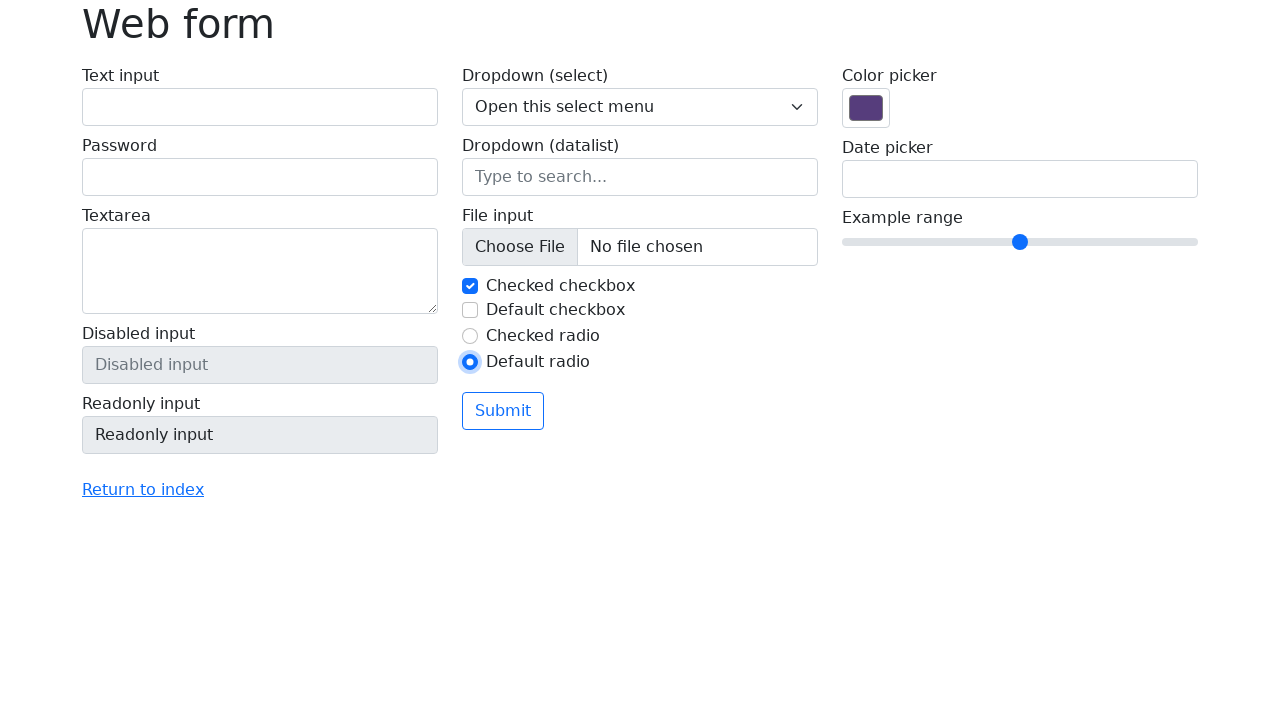

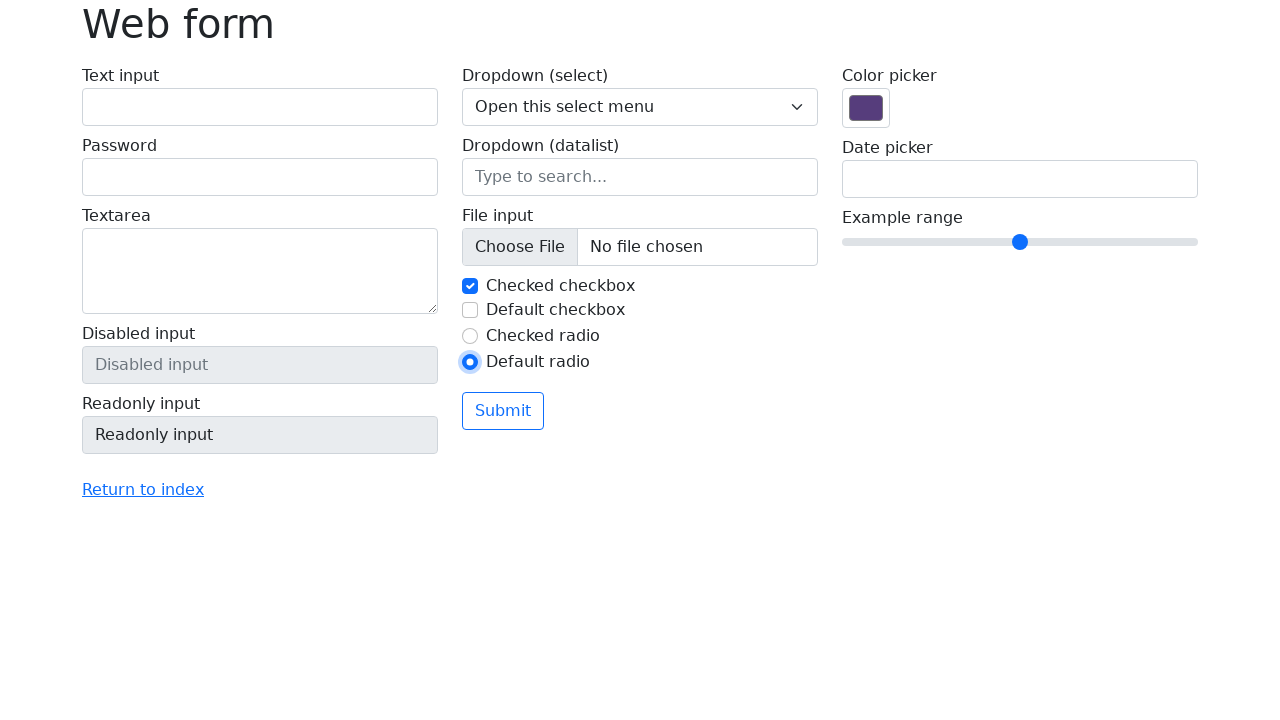